Tests hover functionality by hovering over an avatar image and verifying that the caption/additional user information becomes visible.

Starting URL: http://the-internet.herokuapp.com/hovers

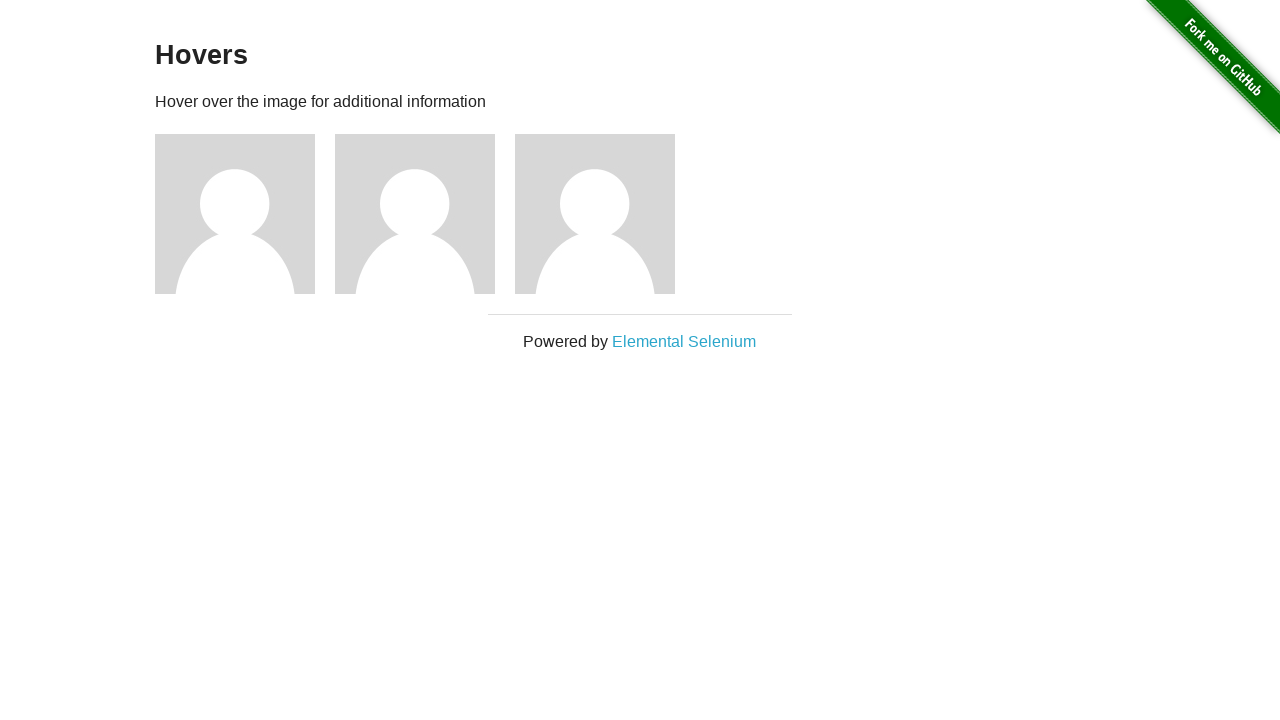

Located the first avatar figure element
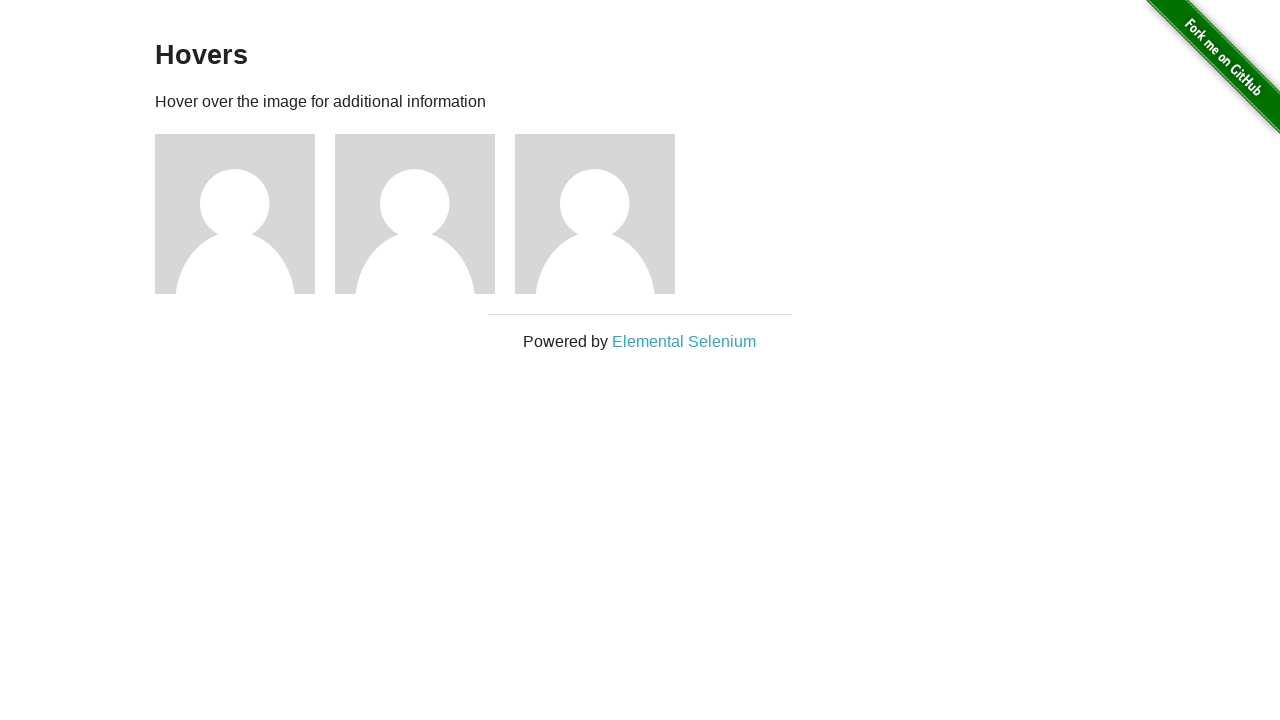

Hovered over the avatar image at (245, 214) on .figure >> nth=0
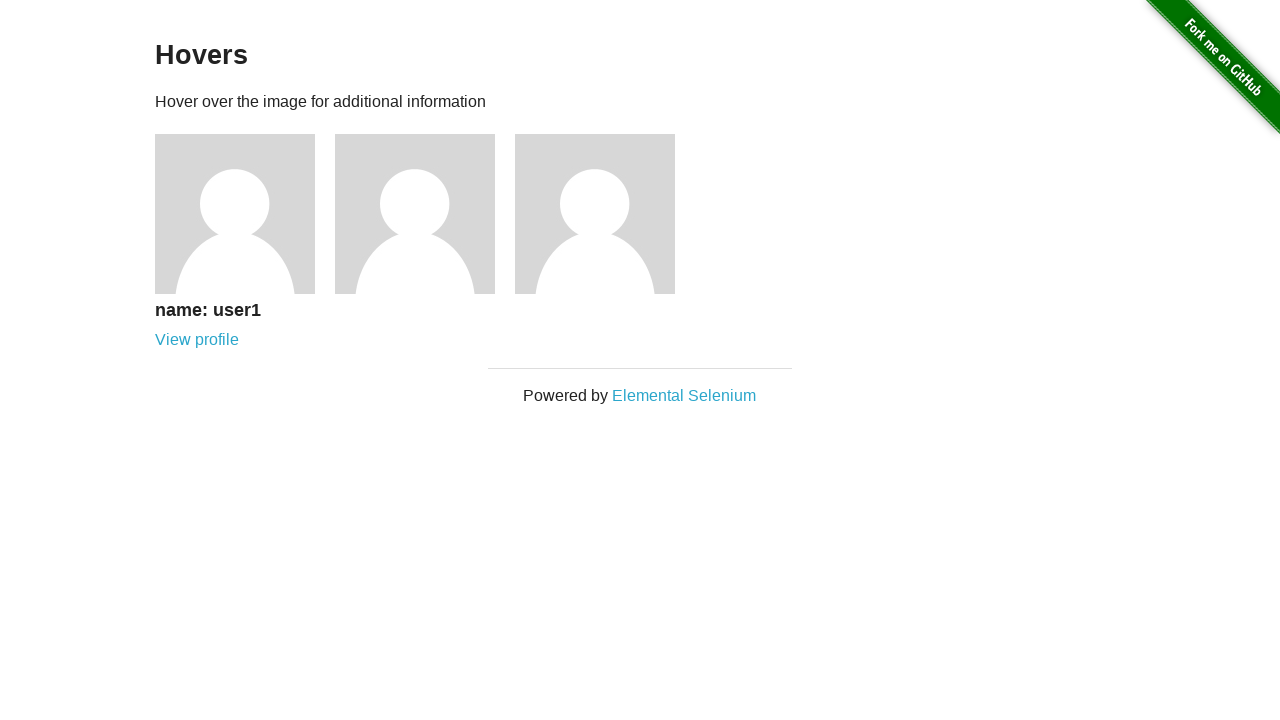

Located the caption element
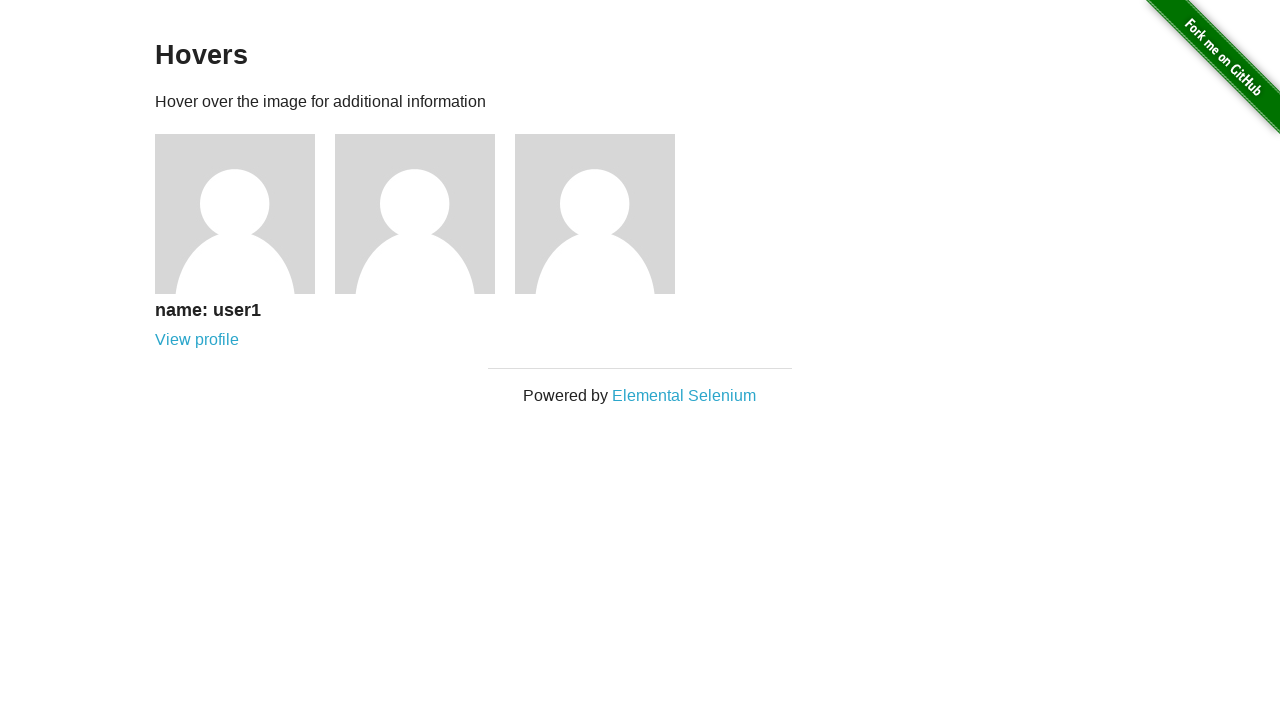

Verified that the caption is visible after hovering
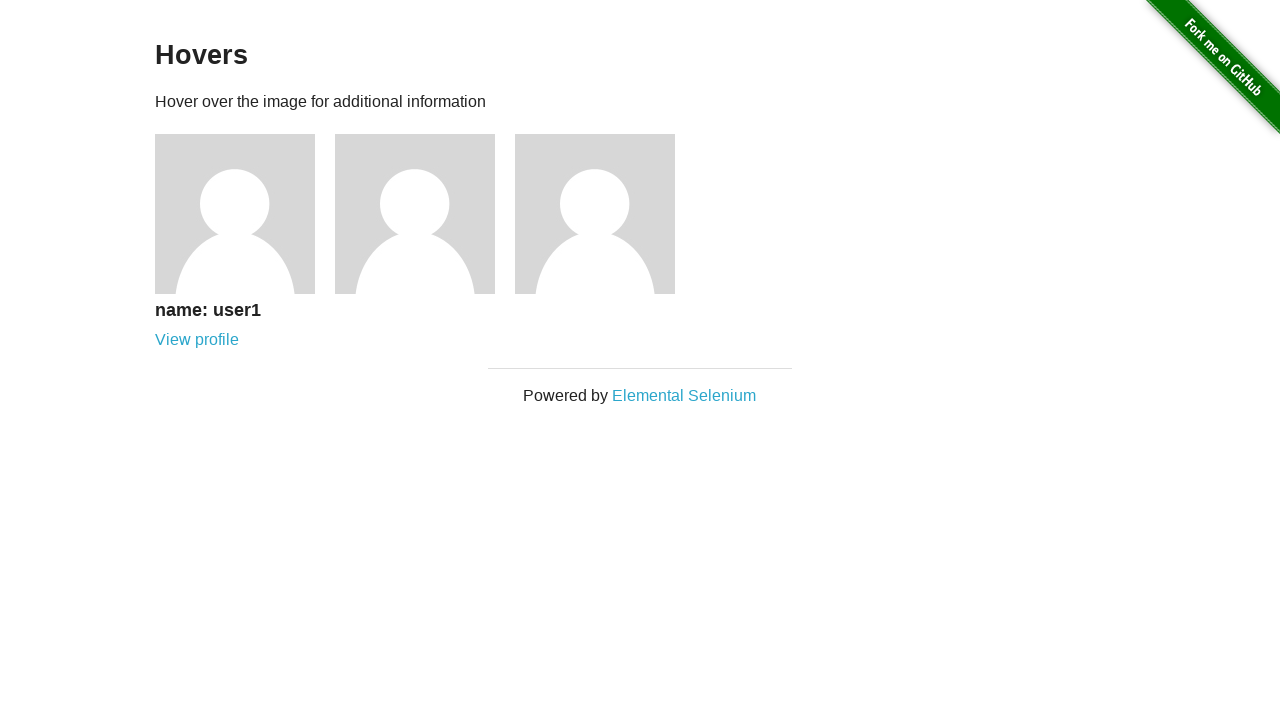

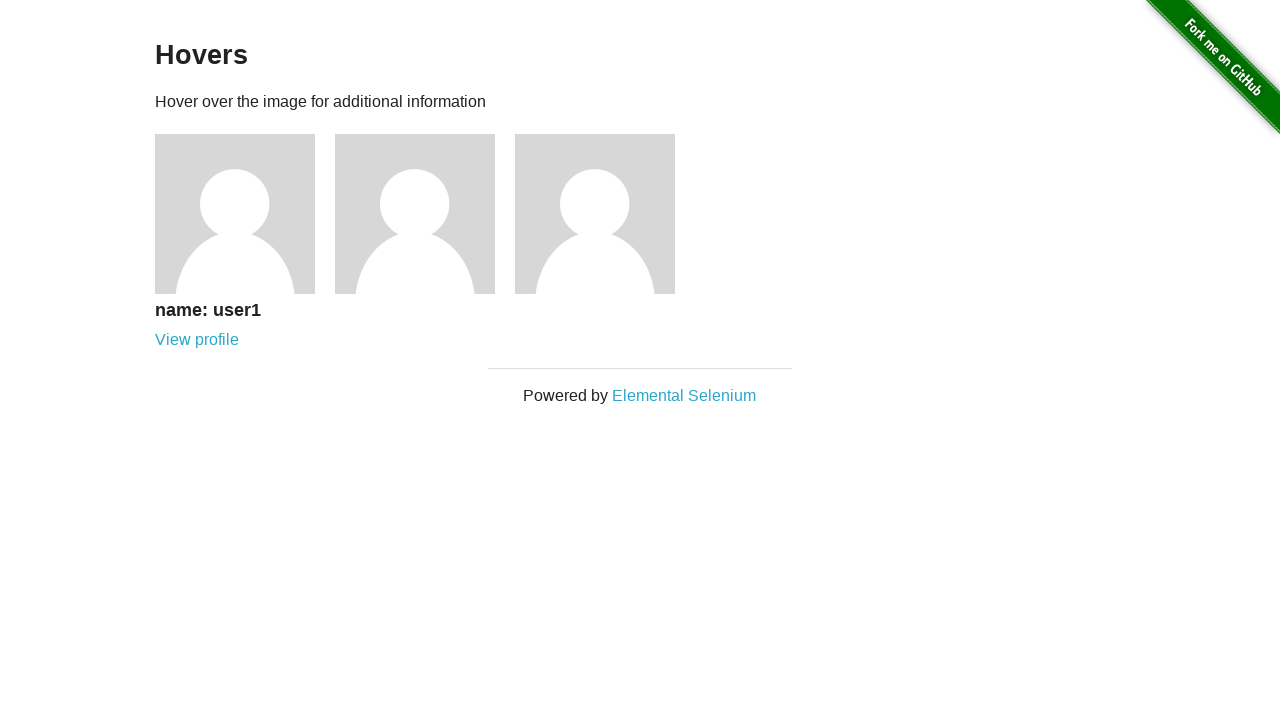